Tests filtering to display only completed todo items

Starting URL: https://demo.playwright.dev/todomvc

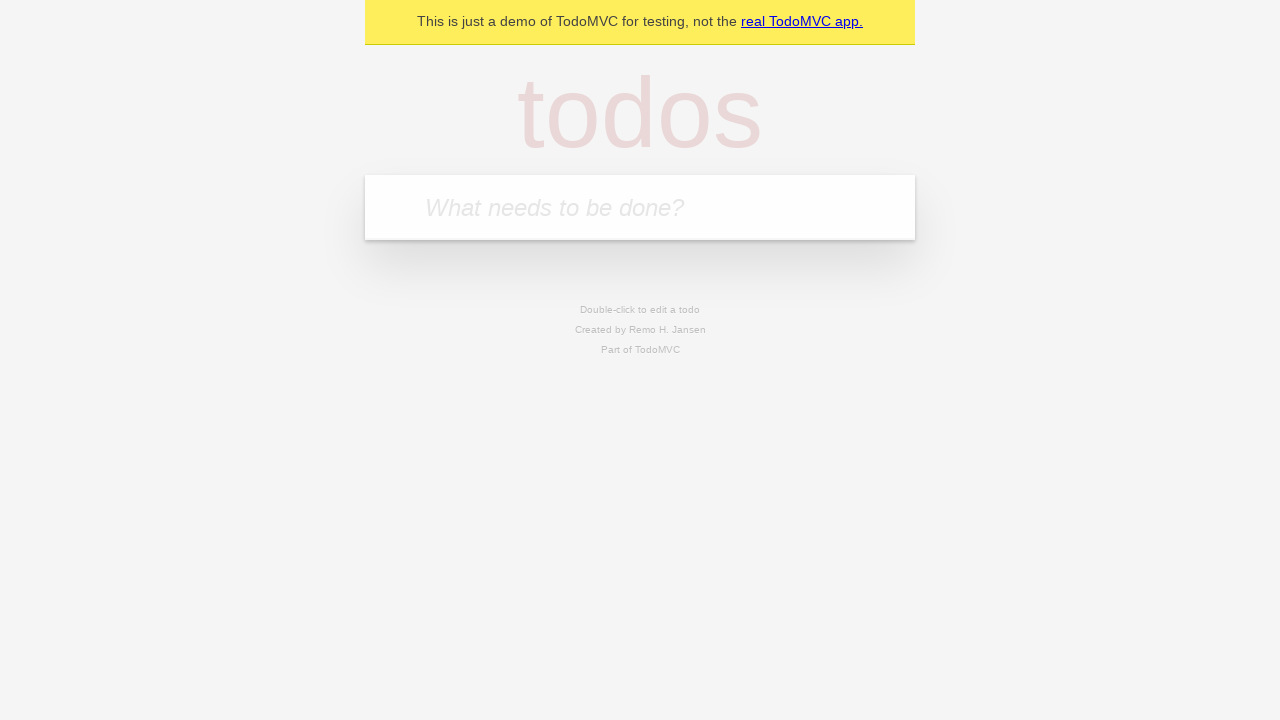

Filled todo input with 'buy some cheese' on internal:attr=[placeholder="What needs to be done?"i]
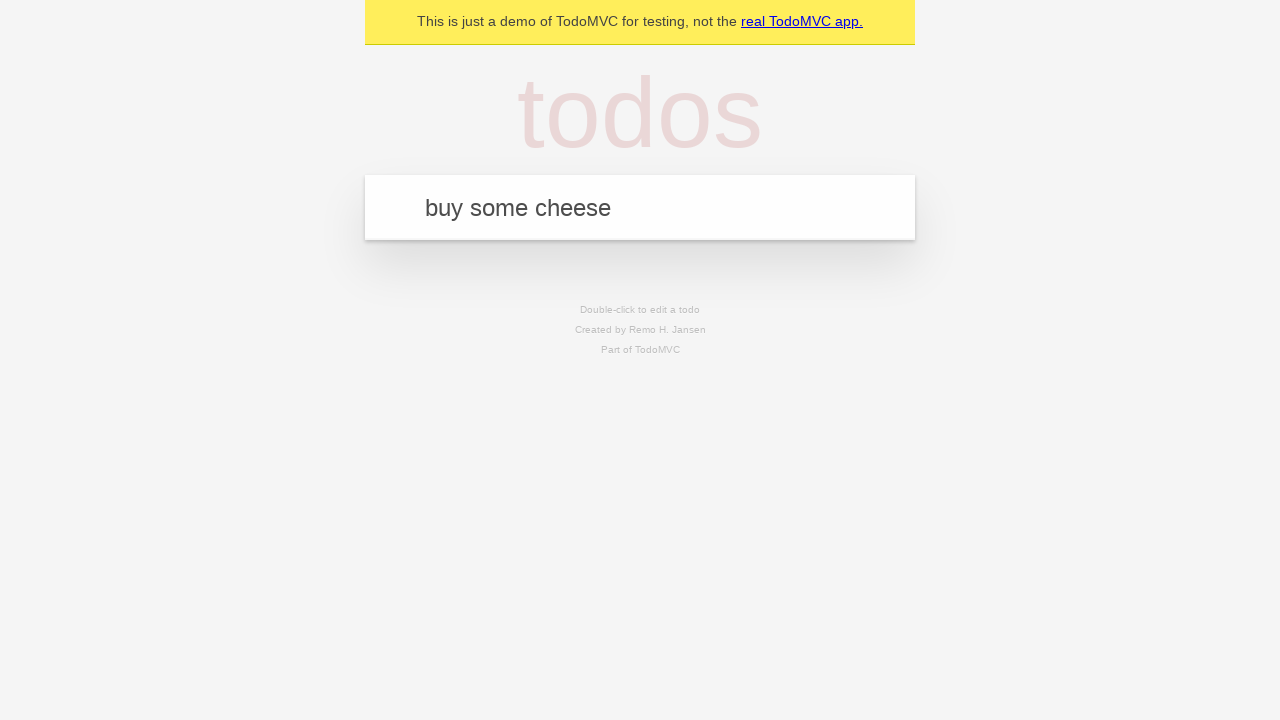

Pressed Enter to create first todo on internal:attr=[placeholder="What needs to be done?"i]
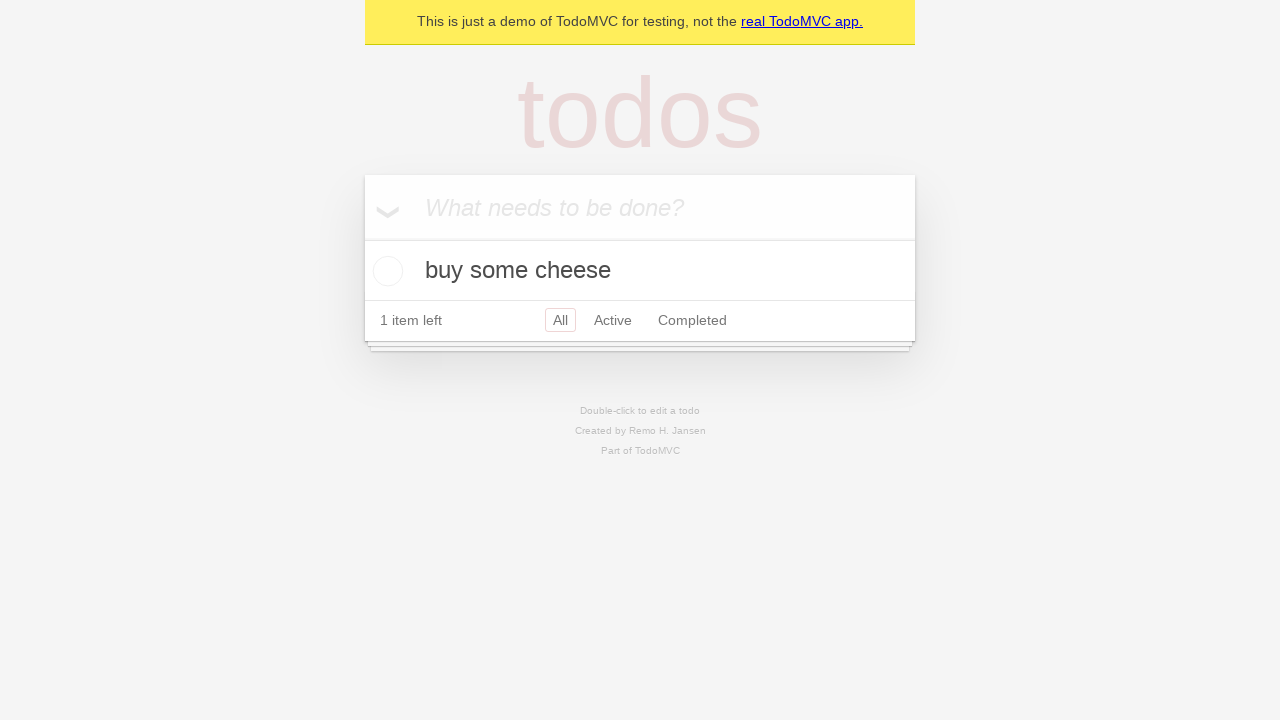

Filled todo input with 'feed the cat' on internal:attr=[placeholder="What needs to be done?"i]
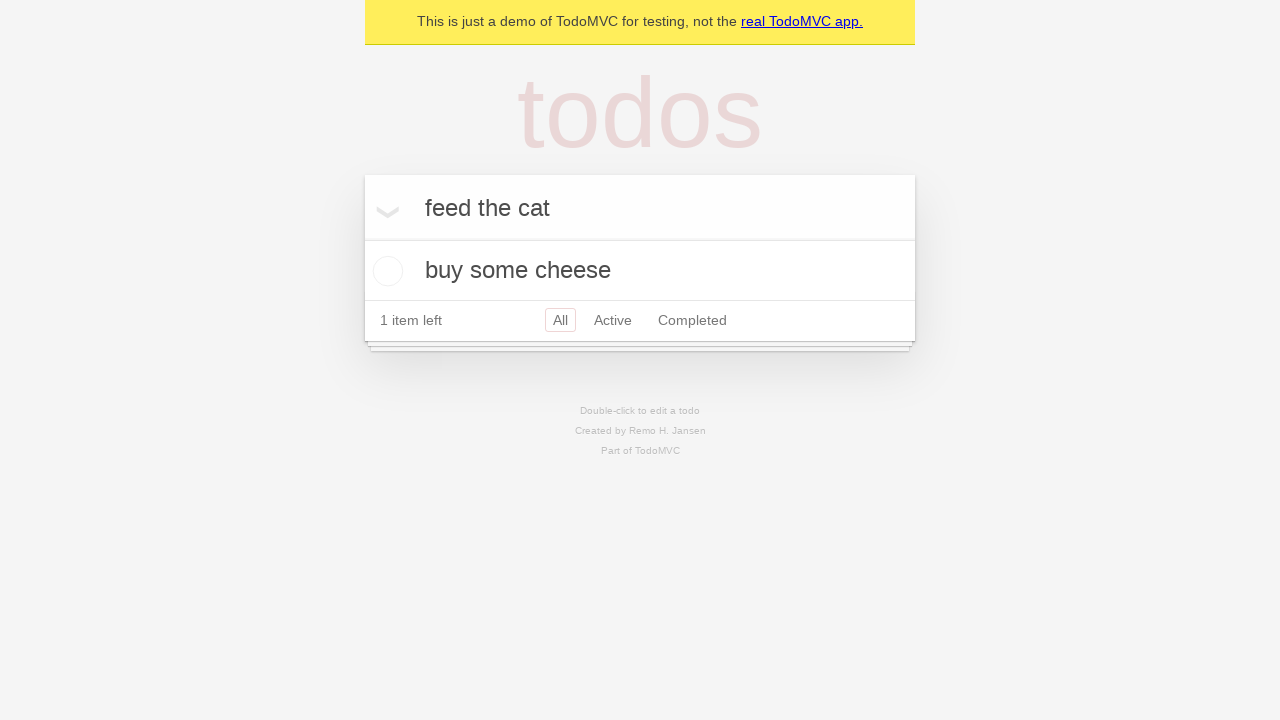

Pressed Enter to create second todo on internal:attr=[placeholder="What needs to be done?"i]
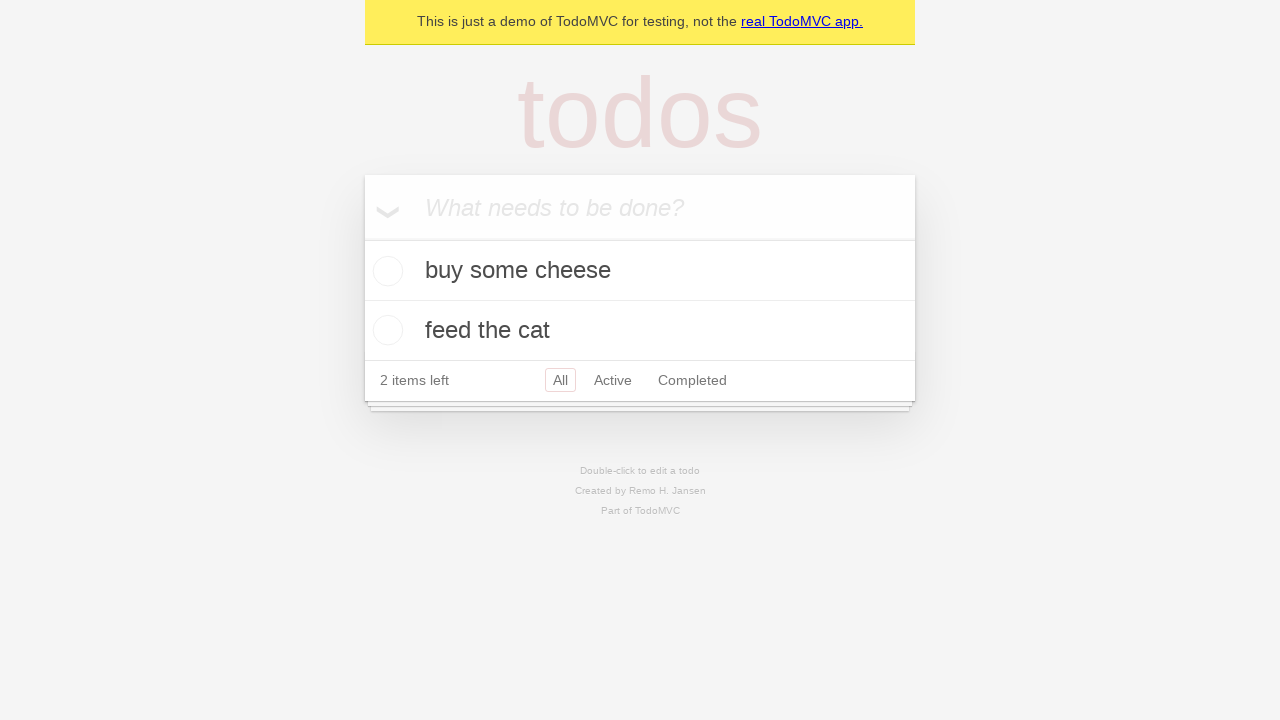

Filled todo input with 'book a doctors appointment' on internal:attr=[placeholder="What needs to be done?"i]
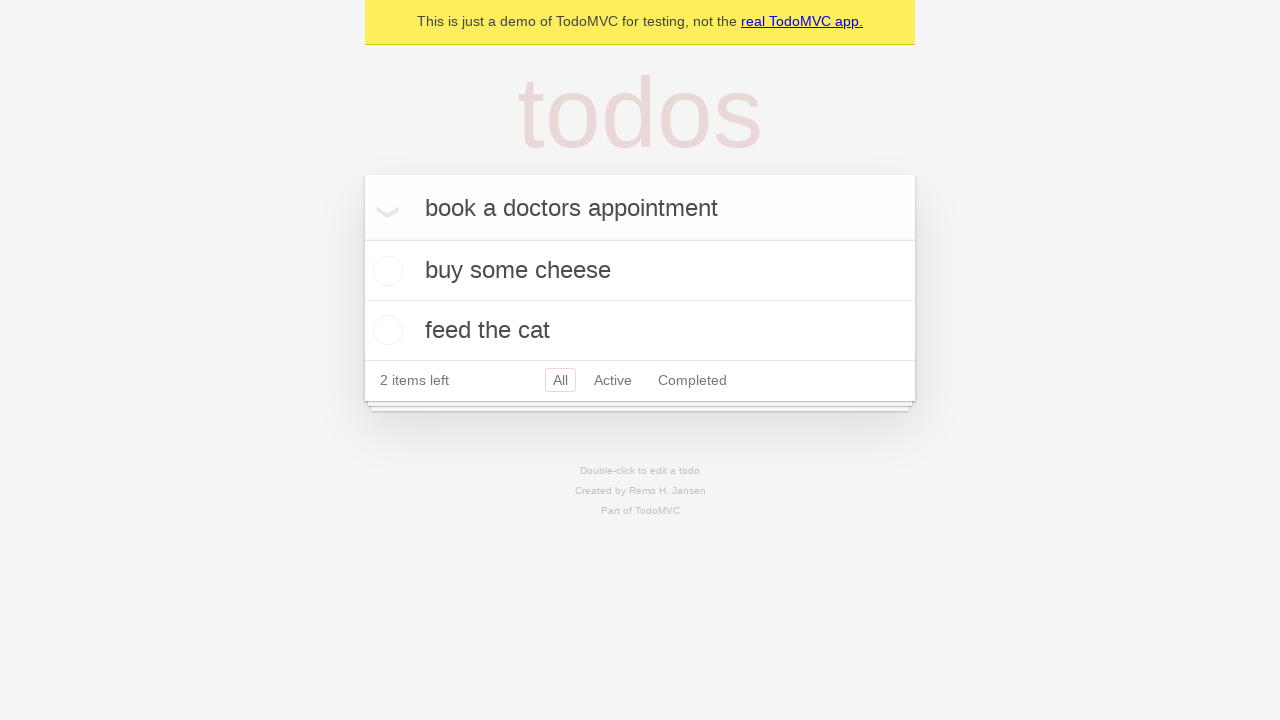

Pressed Enter to create third todo on internal:attr=[placeholder="What needs to be done?"i]
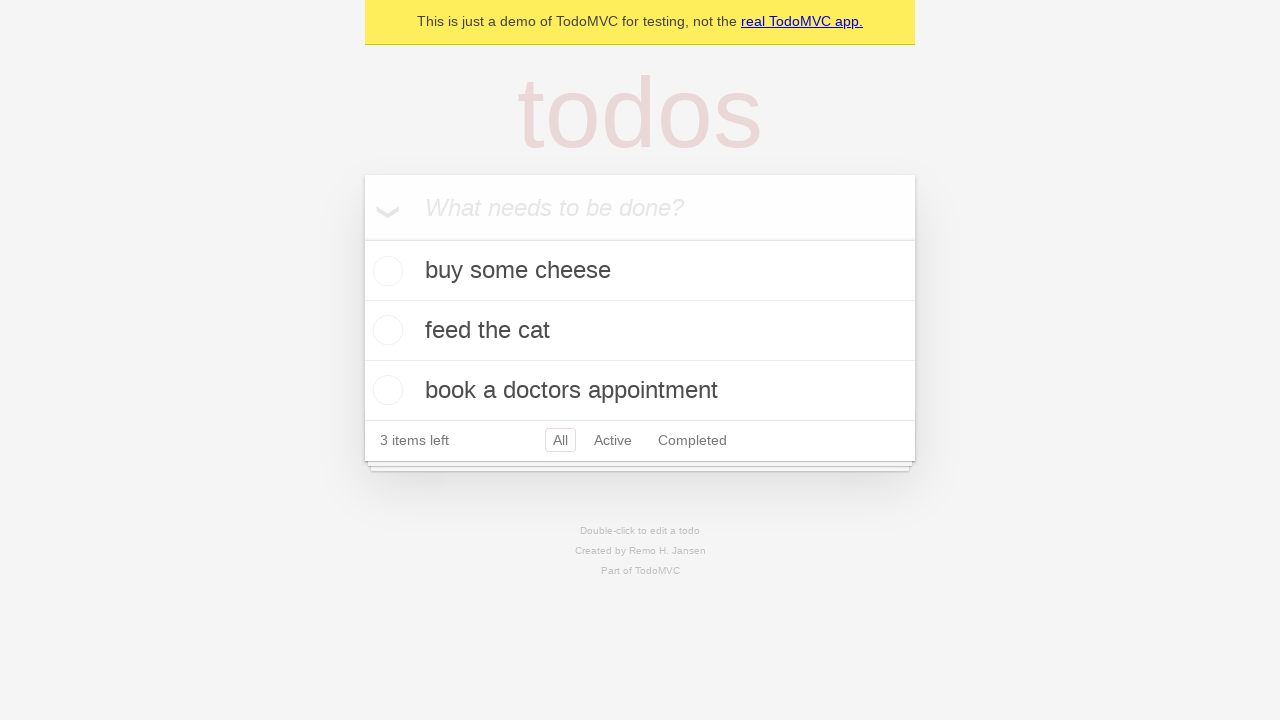

Verified all 3 todos were created
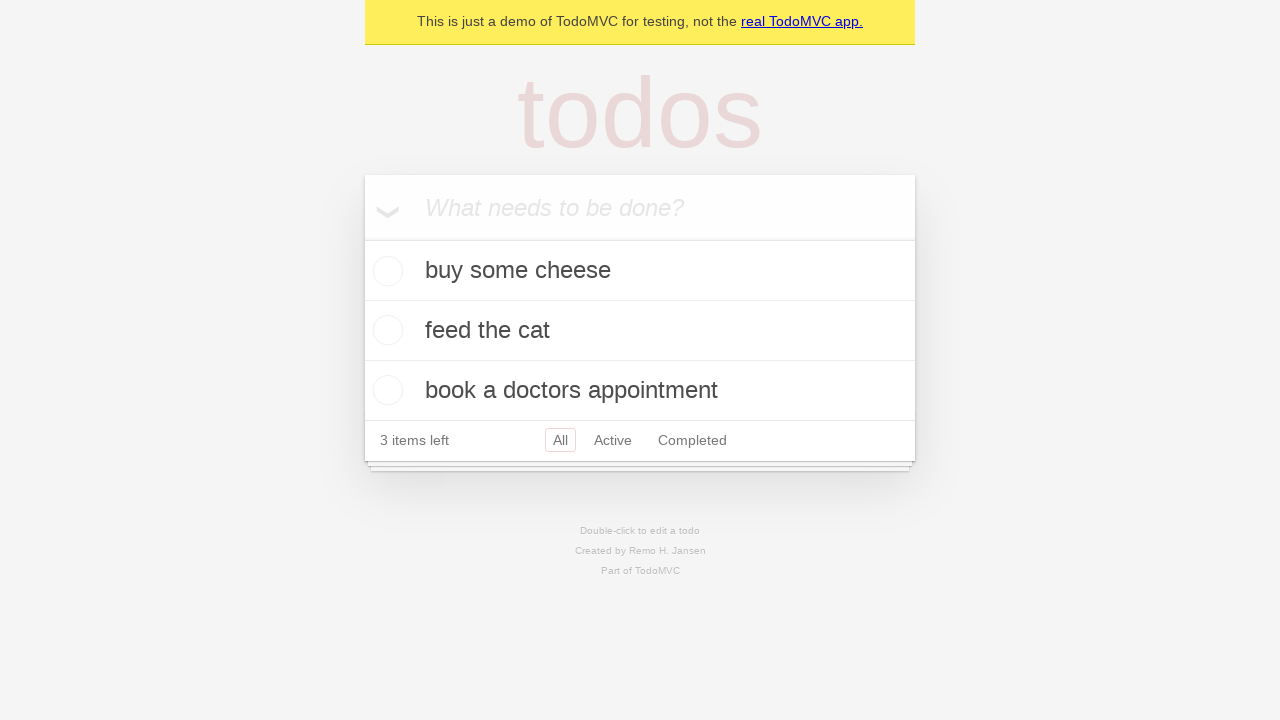

Checked the second todo item as completed at (385, 330) on internal:testid=[data-testid="todo-item"s] >> nth=1 >> internal:role=checkbox
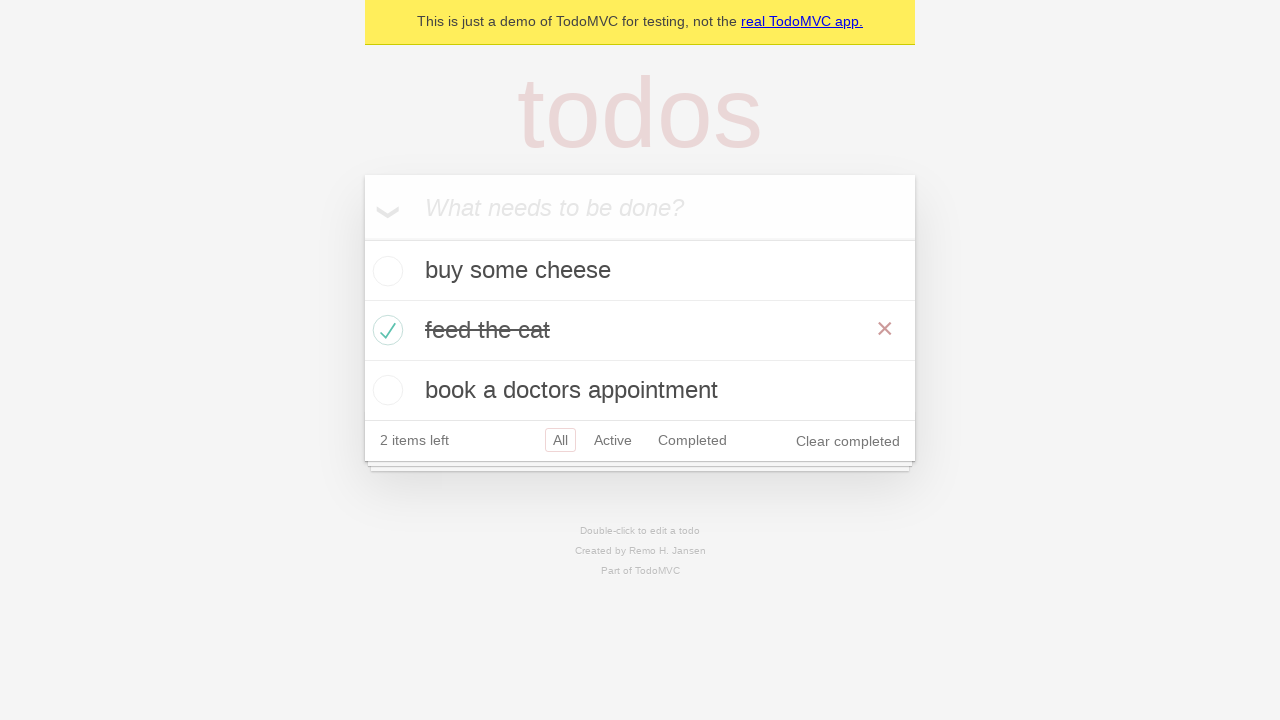

Clicked Completed filter to display only completed items at (692, 440) on internal:role=link[name="Completed"i]
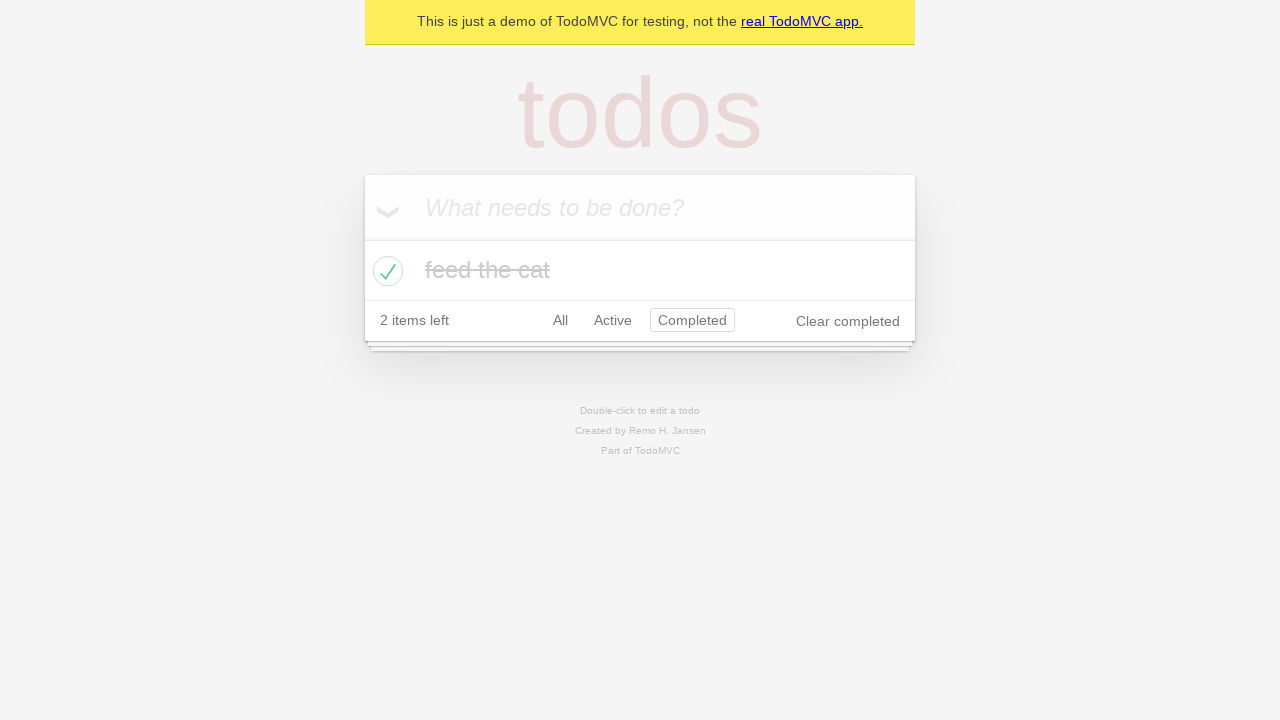

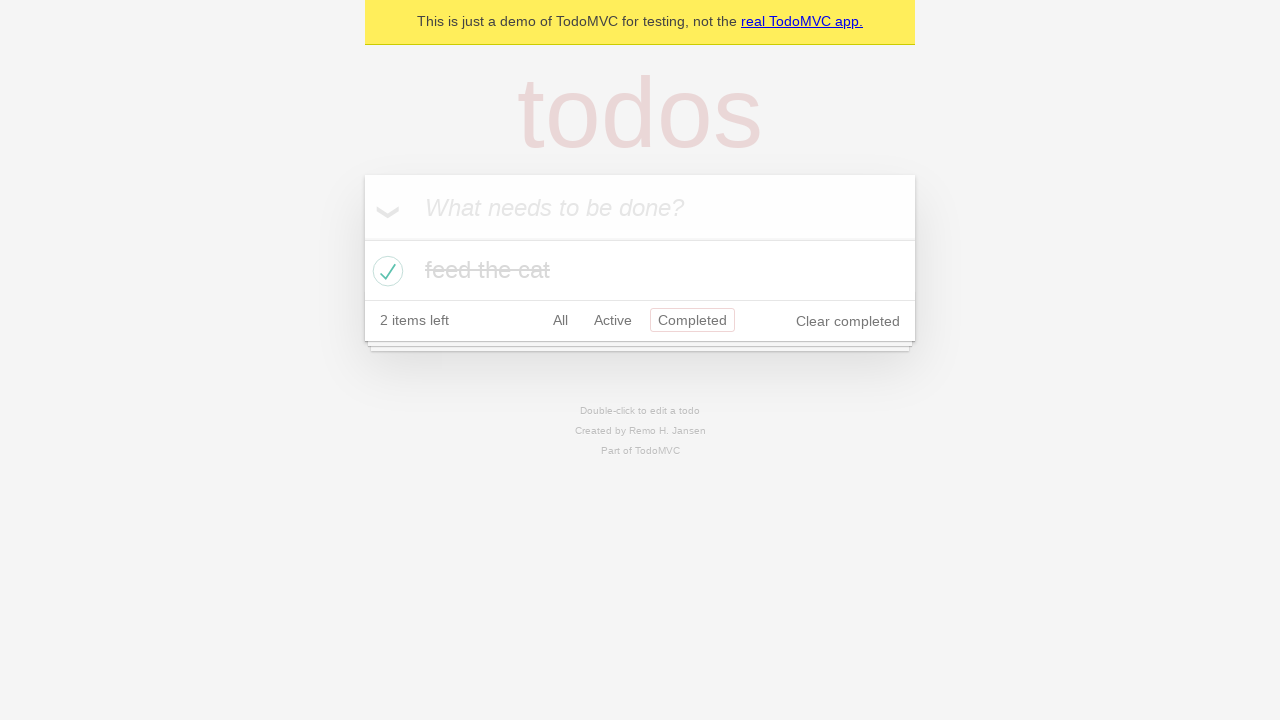